Navigates to carbon.now.sh with code content and clicks the Export button to download a screenshot of the code snippet.

Starting URL: https://carbon.now.sh/?l=auto&code=print%28%22Hello%20World%22%29

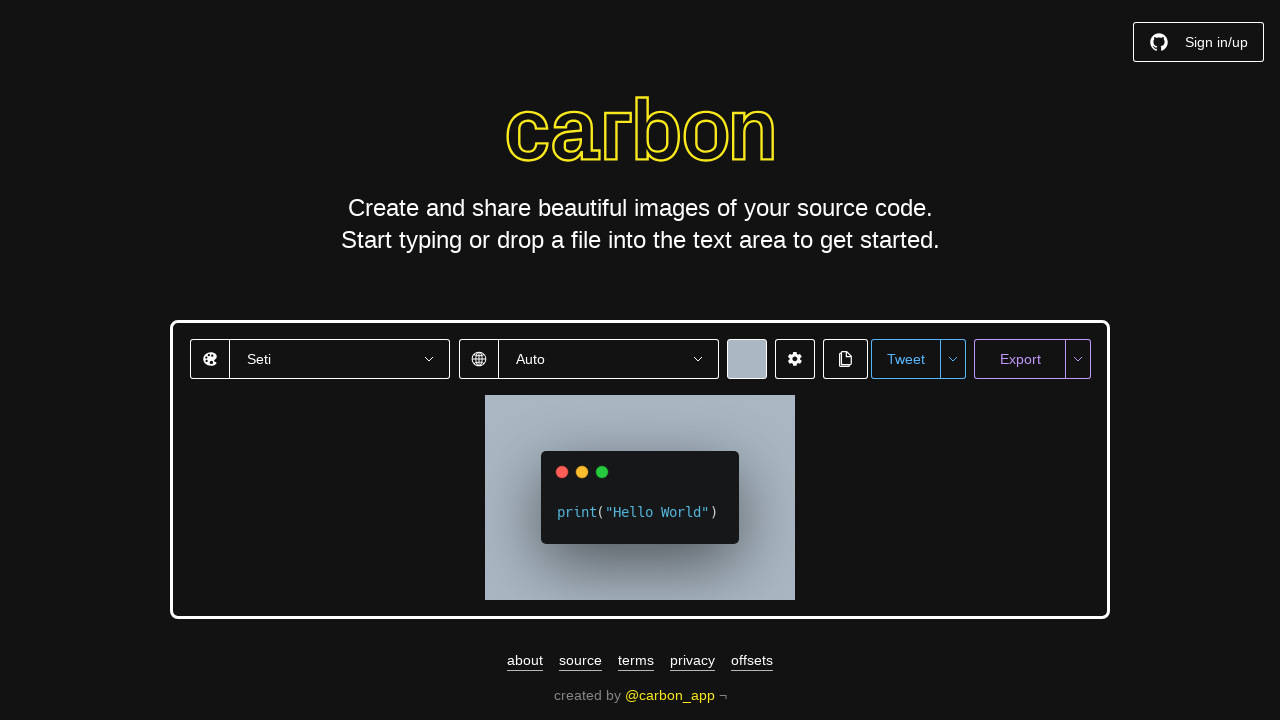

Page fully loaded and network idle state reached
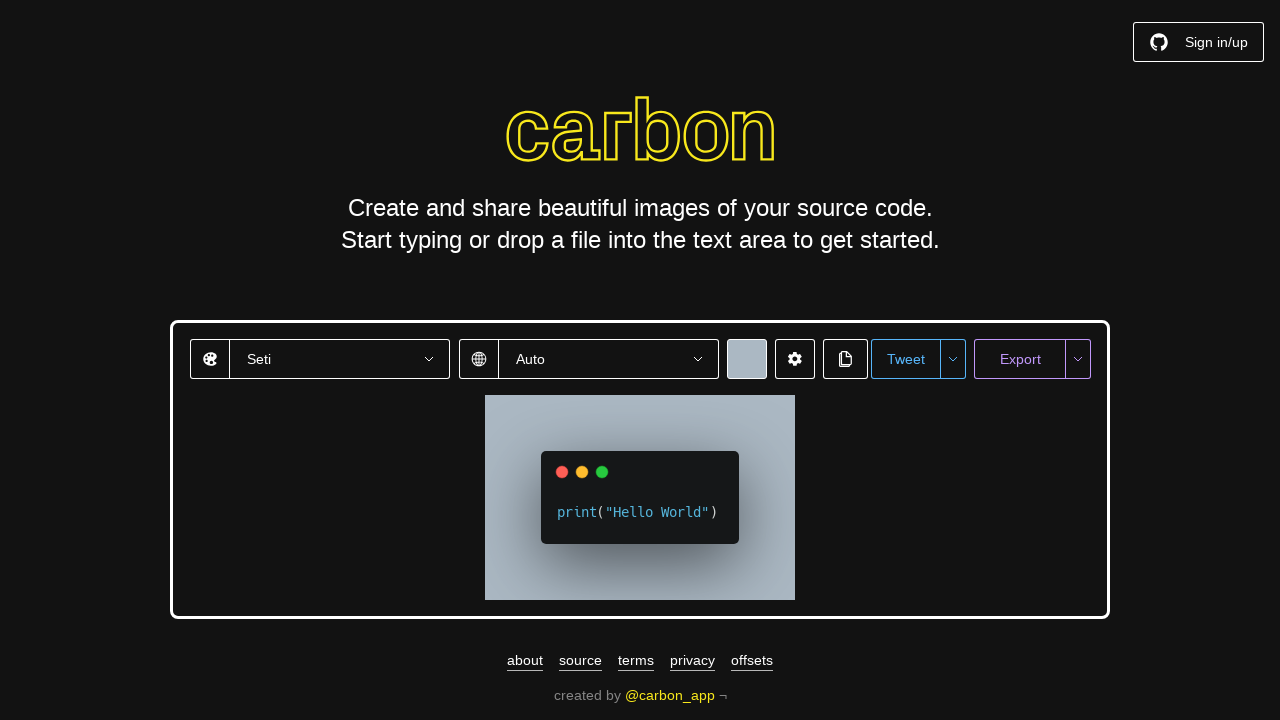

Clicked Export button to download code snippet screenshot at (1020, 359) on xpath=//button[contains(text(),'Export')]
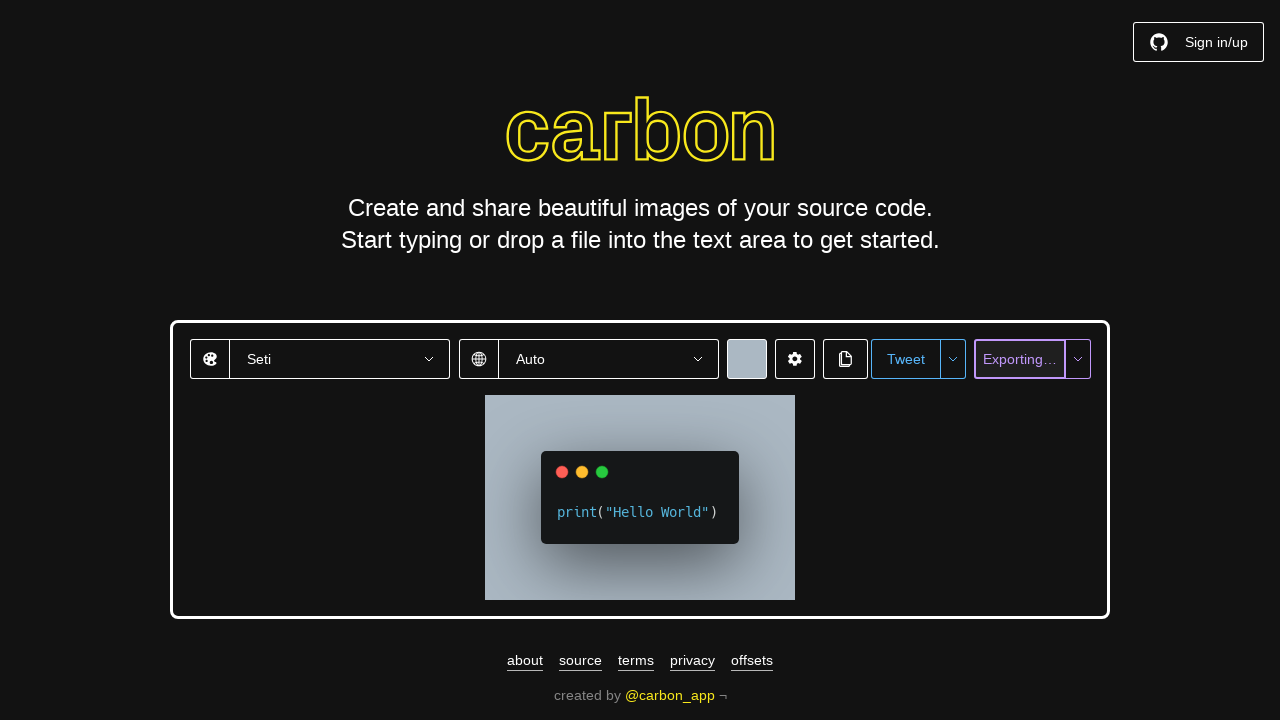

Waited 2 seconds for download to initiate
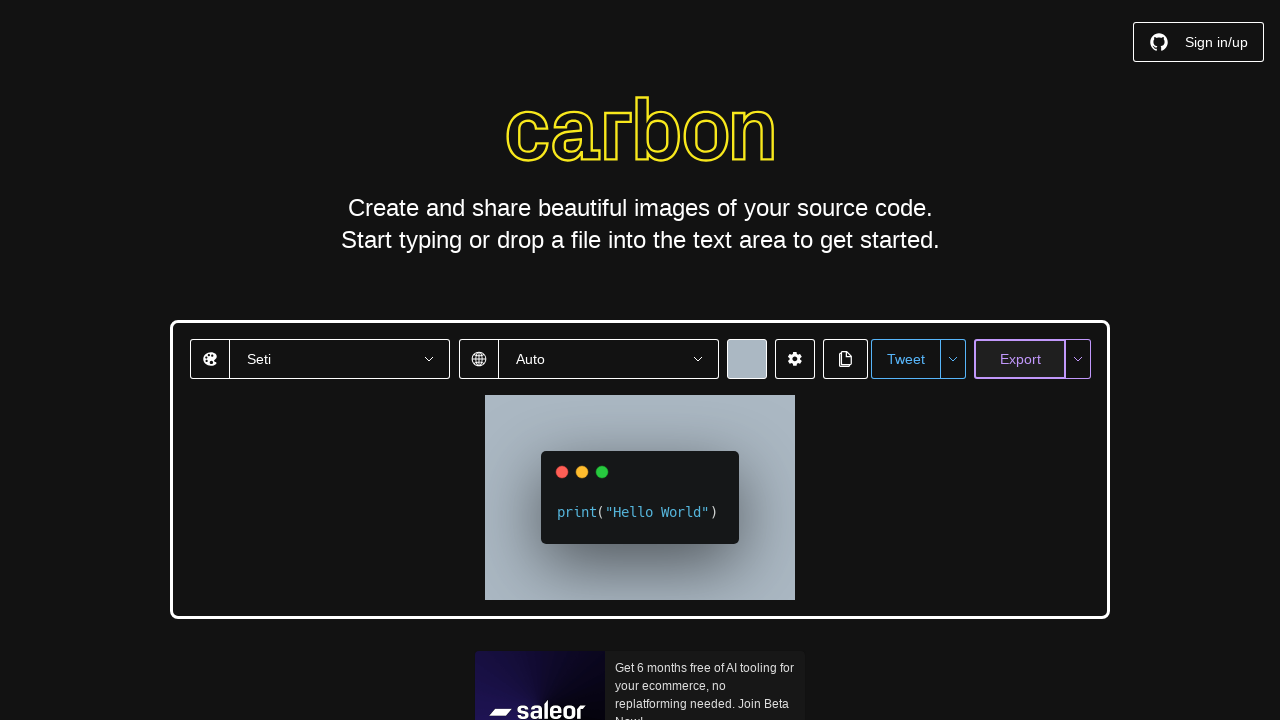

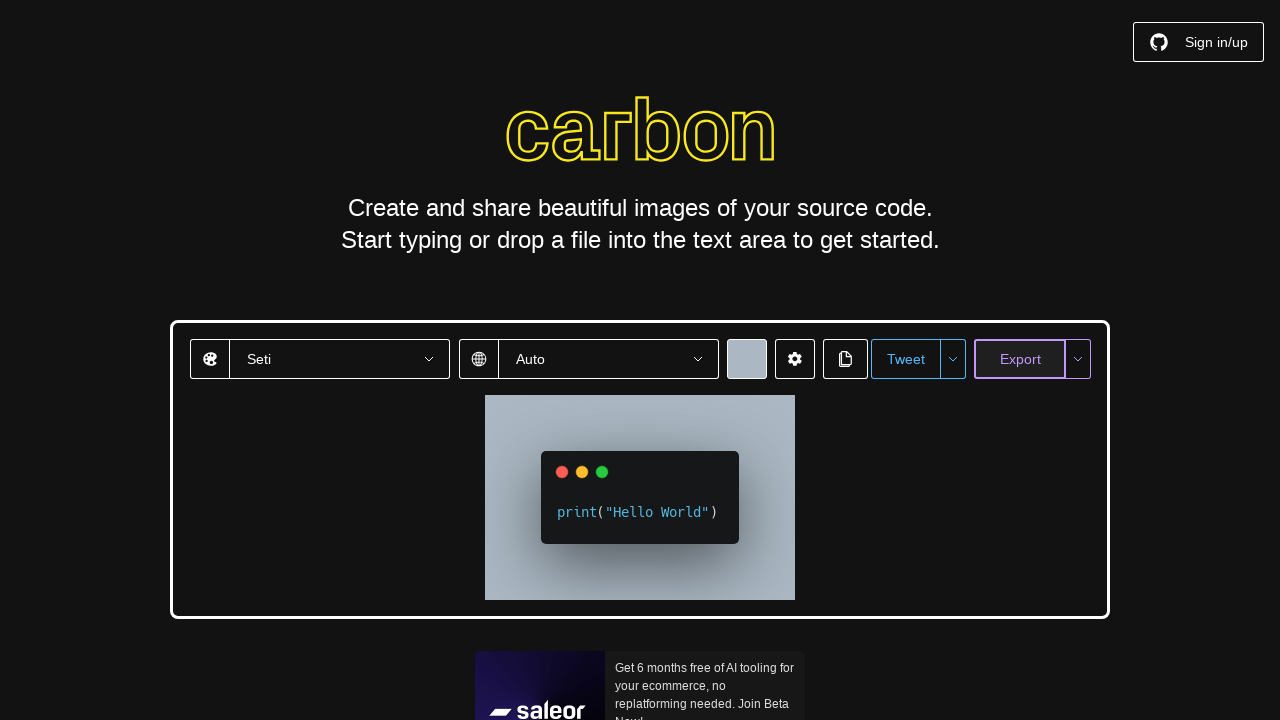